Tests a web form by filling in a textarea field and clicking submit, then verifying the success message

Starting URL: https://www.selenium.dev/selenium/web/web-form.html

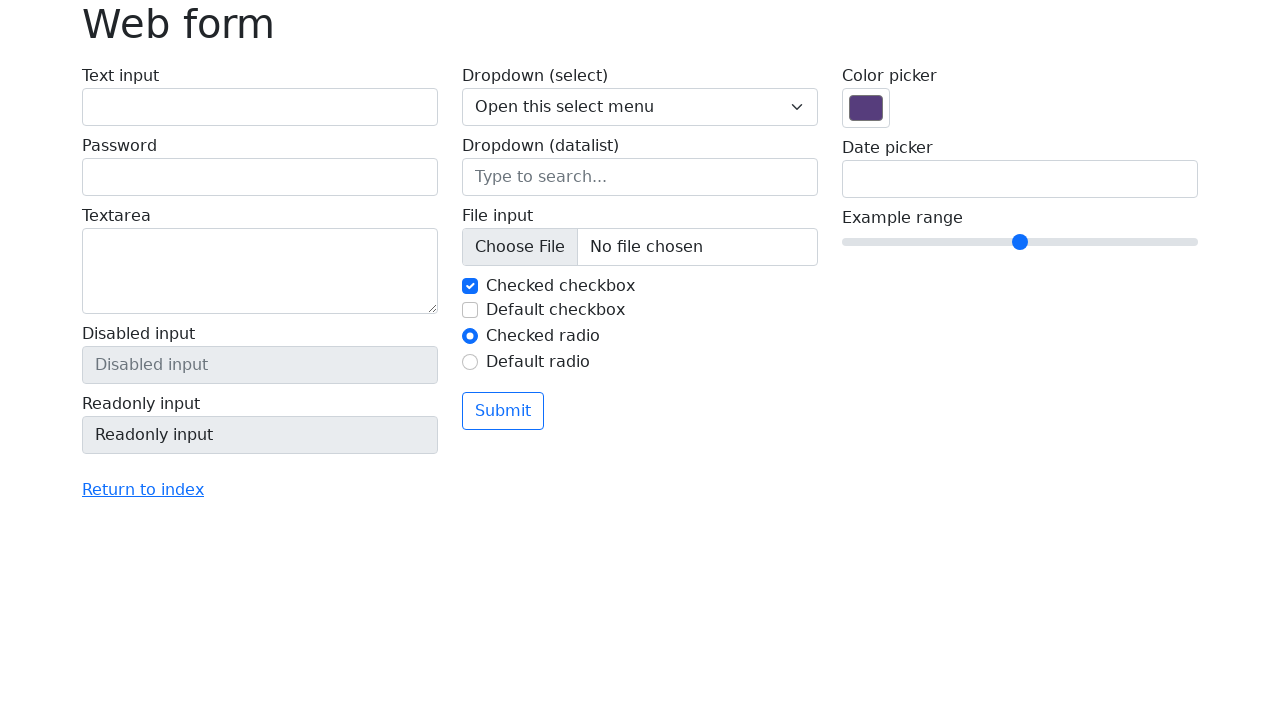

Filled textarea field with 'Hello world' on textarea[name='my-textarea']
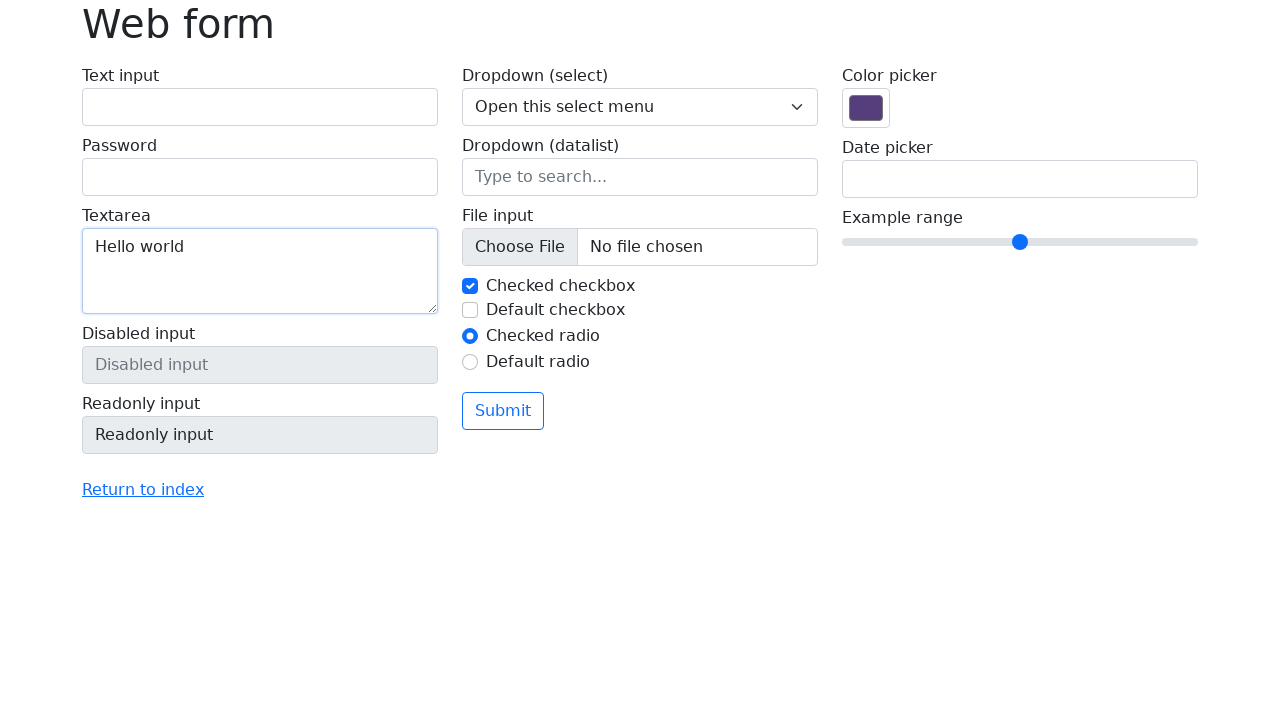

Clicked submit button at (503, 411) on button
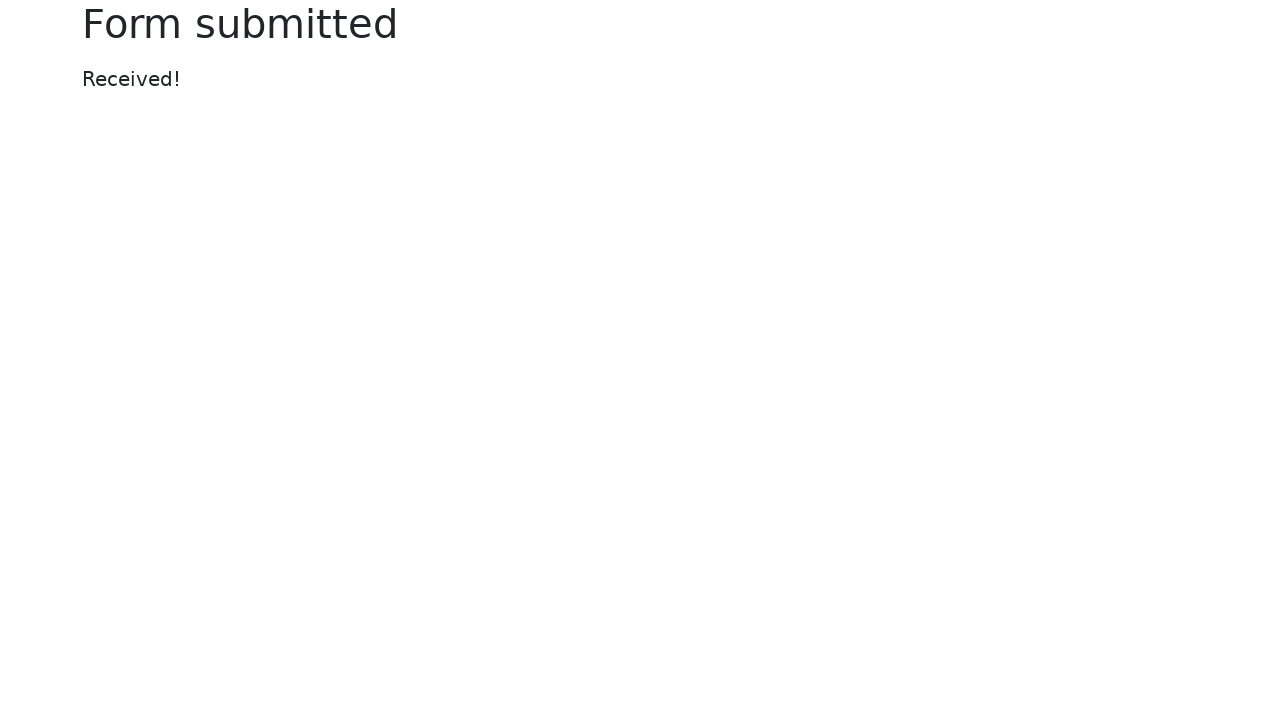

Success message appeared
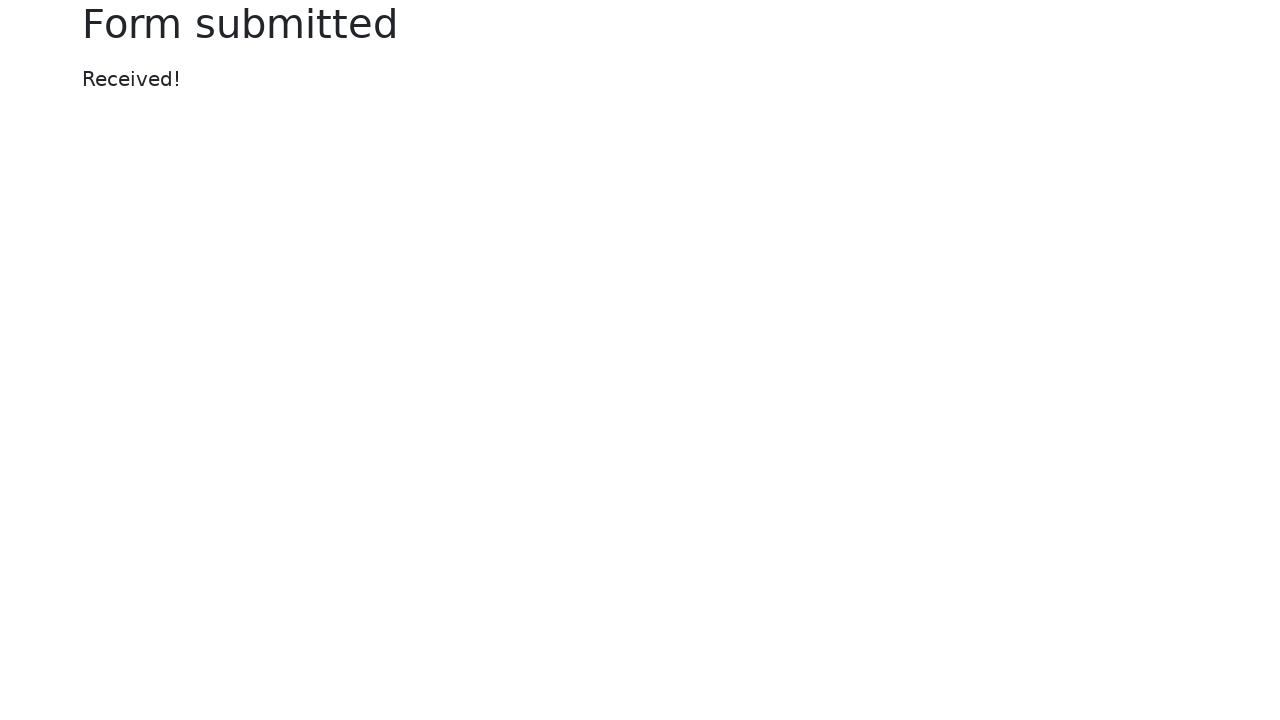

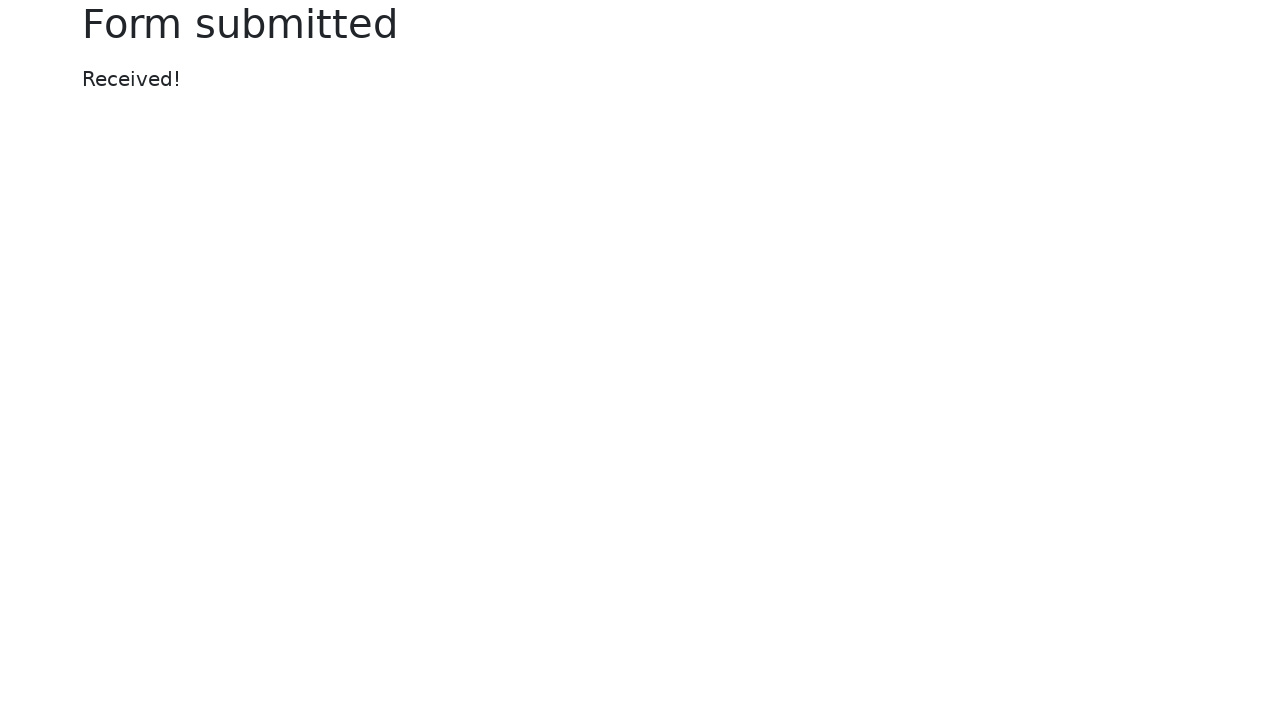